Tests that a todo item is removed when edited to an empty string

Starting URL: https://demo.playwright.dev/todomvc

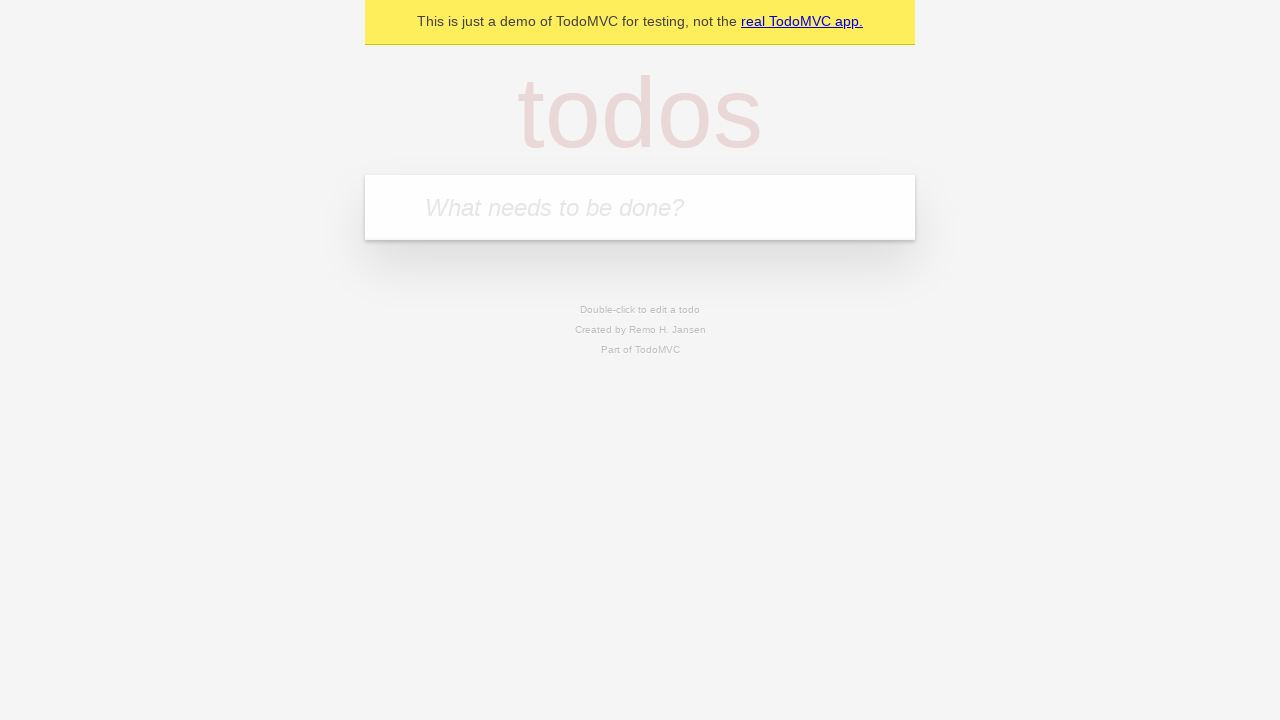

Filled todo input with 'buy some cheese' on internal:attr=[placeholder="What needs to be done?"i]
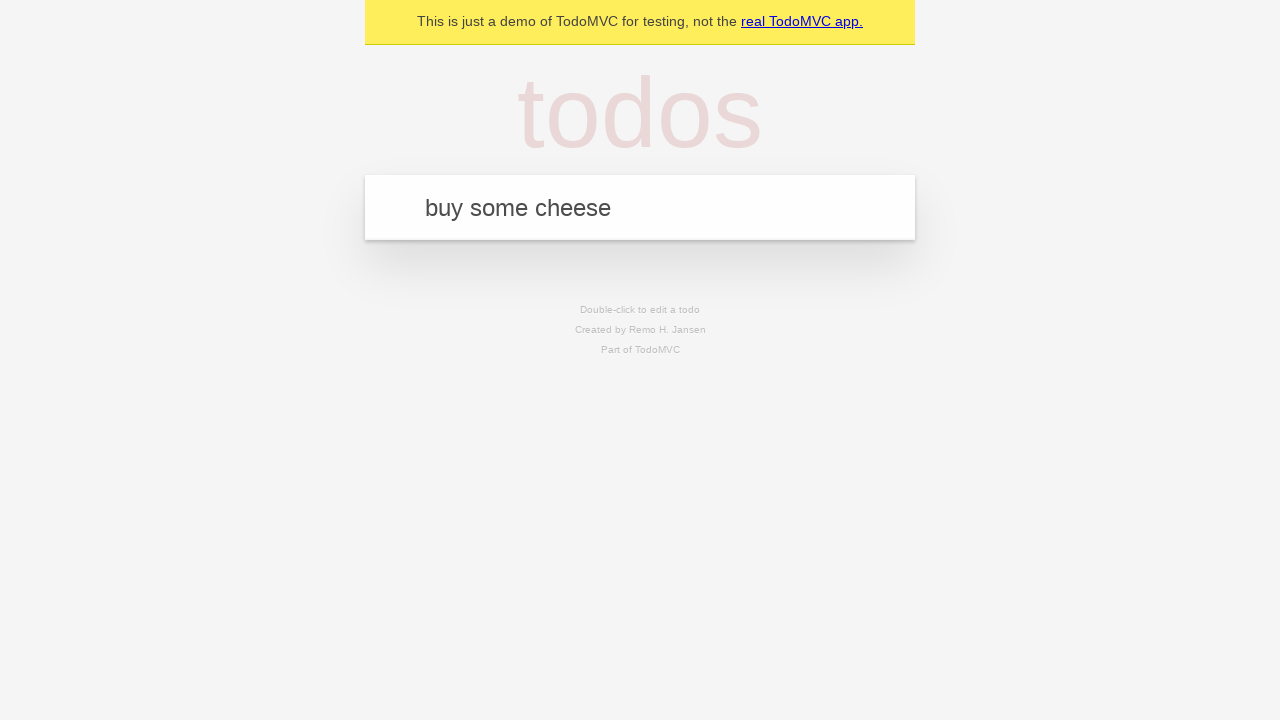

Pressed Enter to create first todo on internal:attr=[placeholder="What needs to be done?"i]
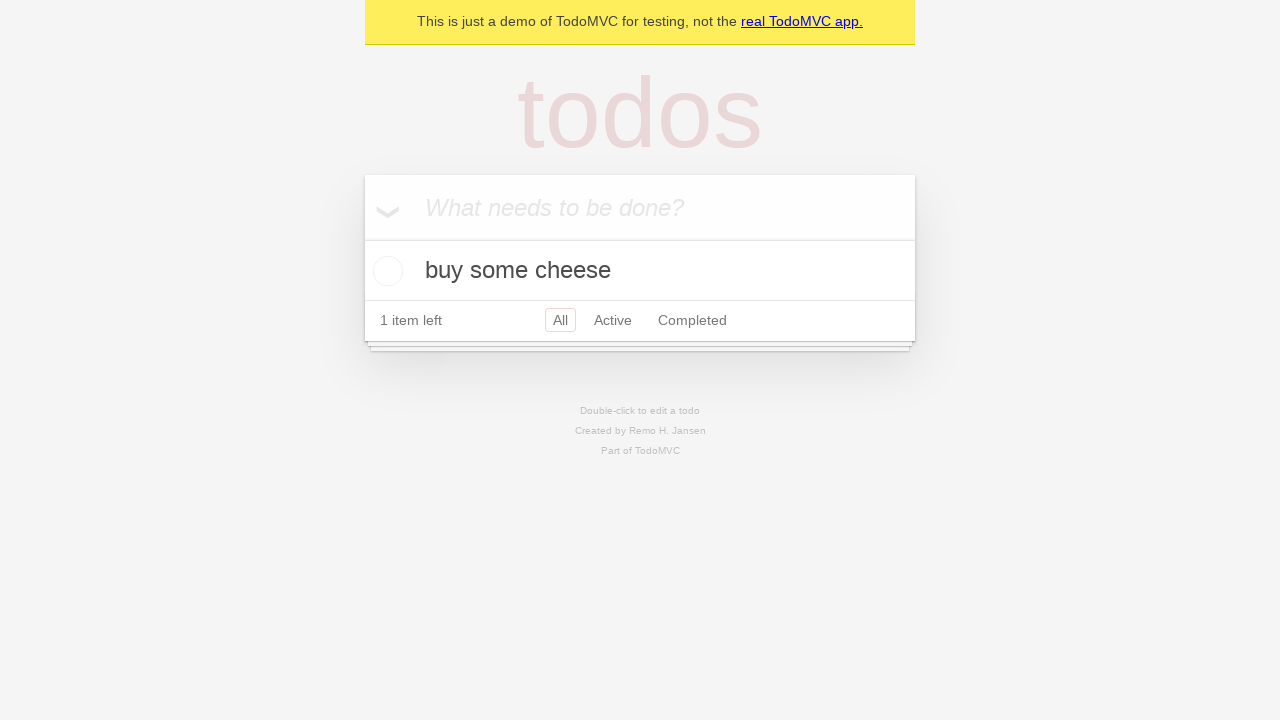

Filled todo input with 'feed the cat' on internal:attr=[placeholder="What needs to be done?"i]
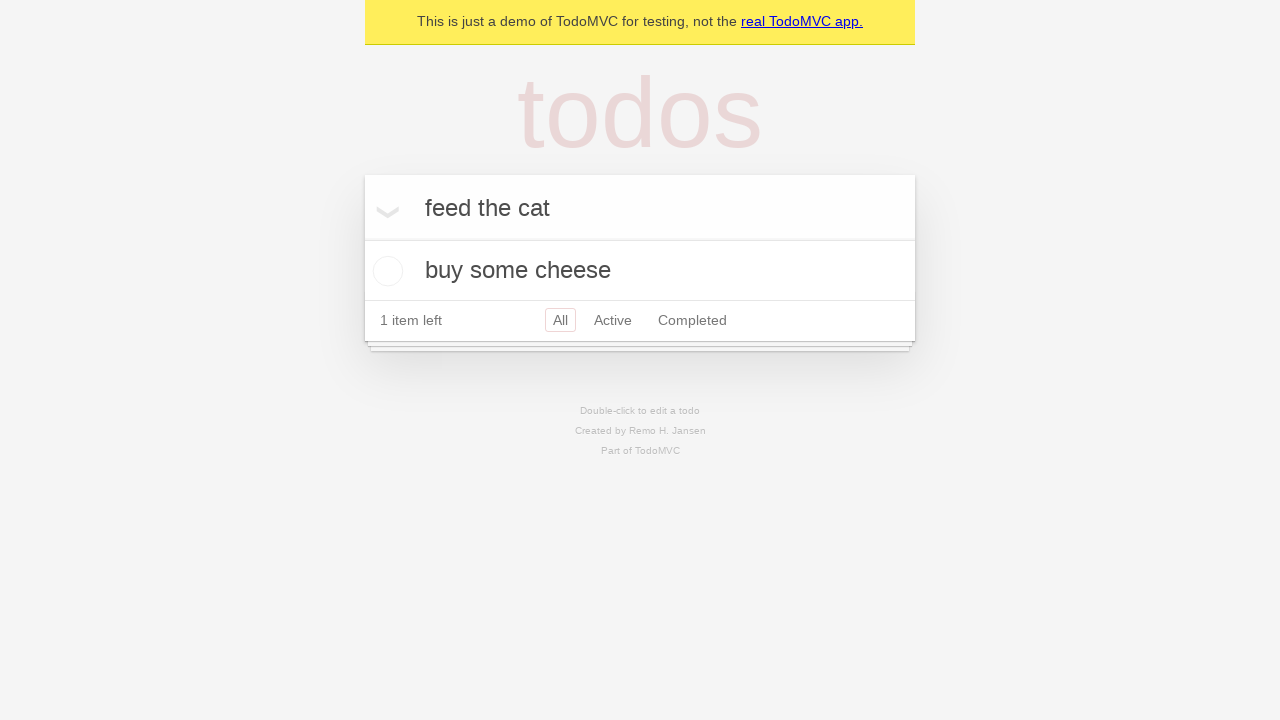

Pressed Enter to create second todo on internal:attr=[placeholder="What needs to be done?"i]
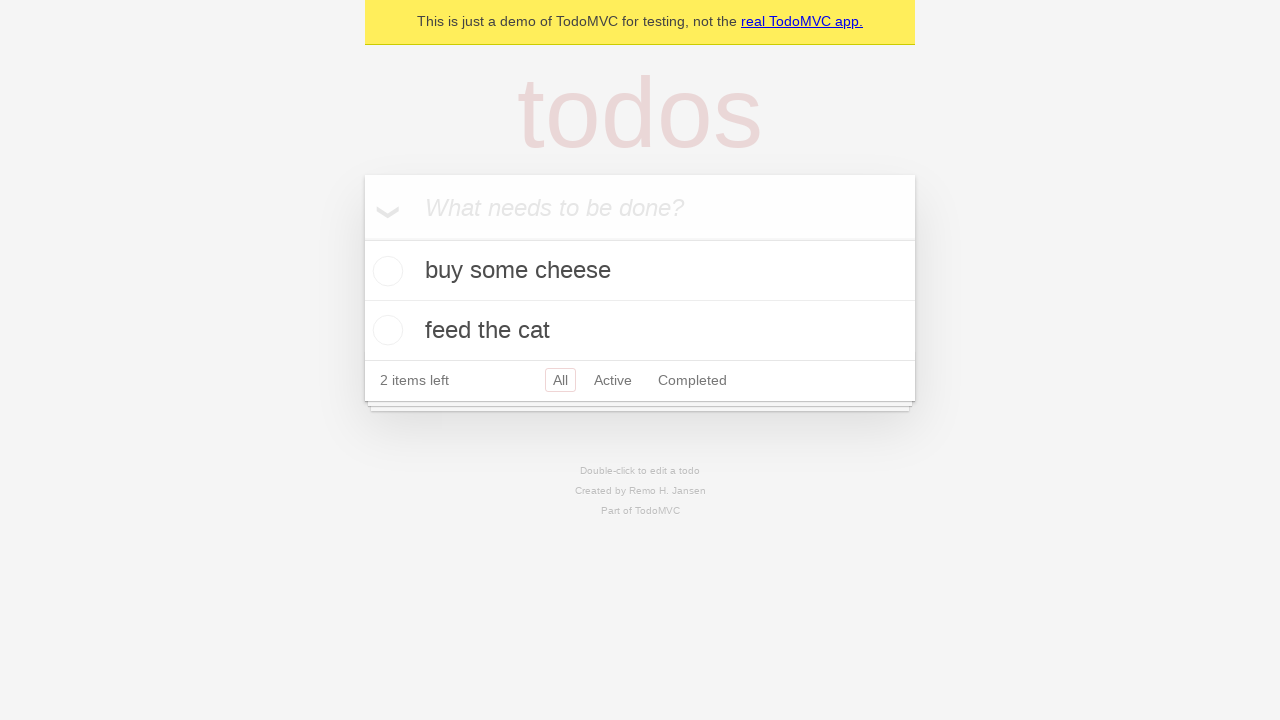

Filled todo input with 'book a doctors appointment' on internal:attr=[placeholder="What needs to be done?"i]
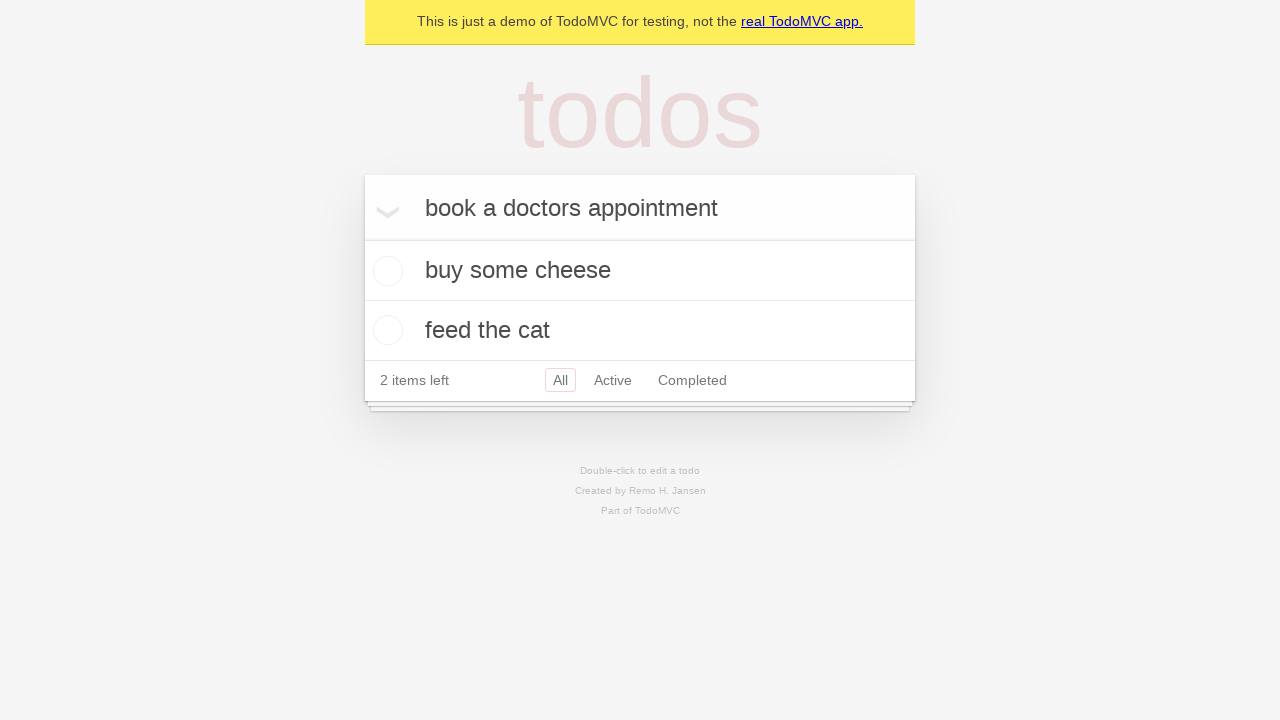

Pressed Enter to create third todo on internal:attr=[placeholder="What needs to be done?"i]
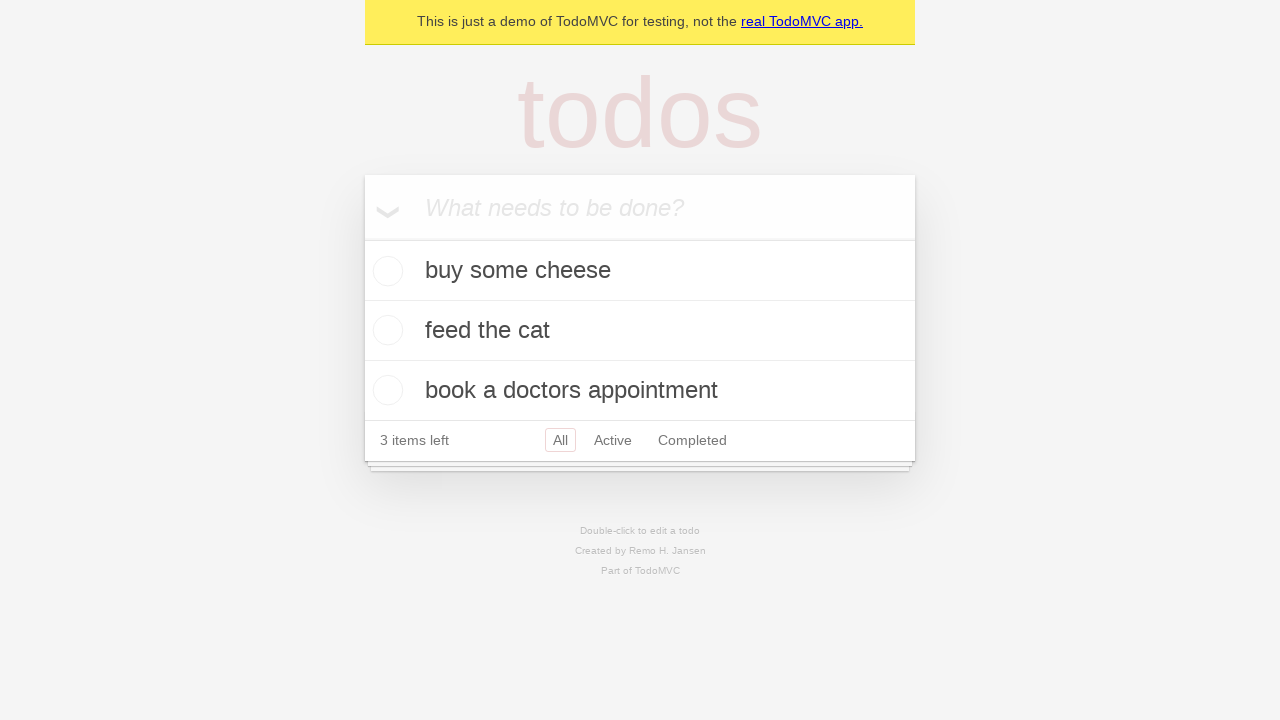

Waited for todo items to be displayed
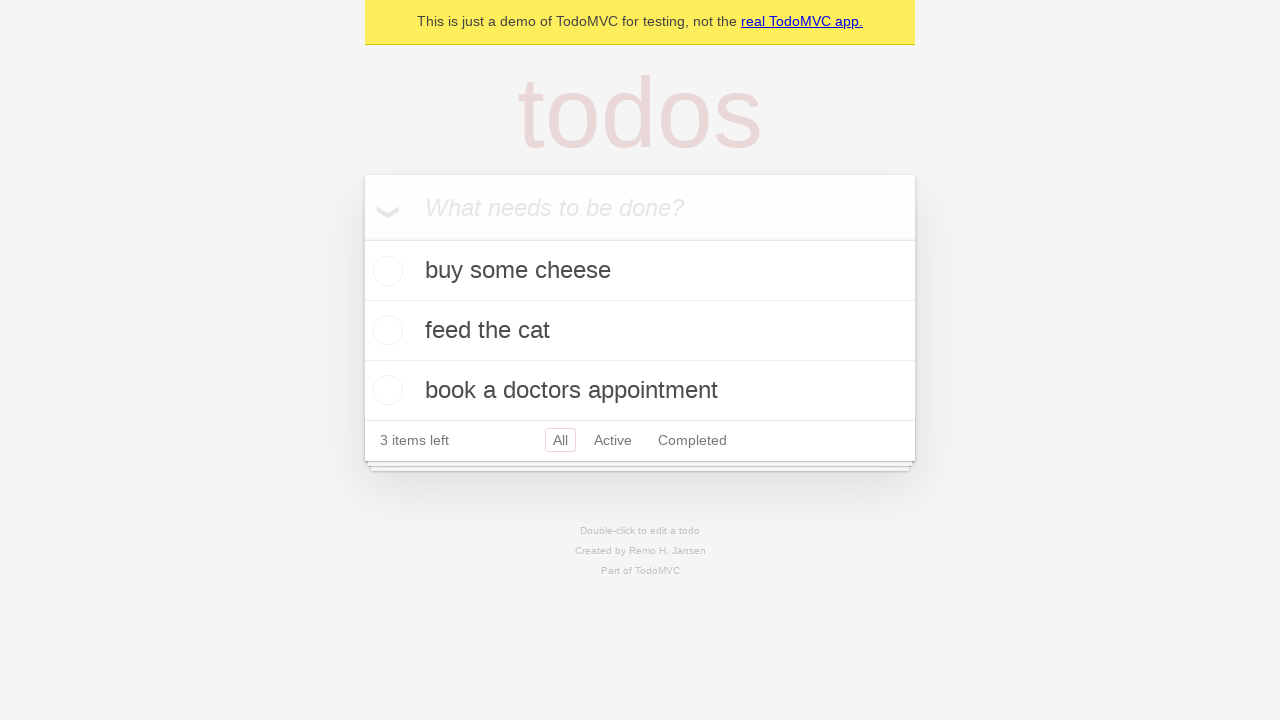

Double-clicked second todo item to enter edit mode at (640, 331) on internal:testid=[data-testid="todo-item"s] >> nth=1
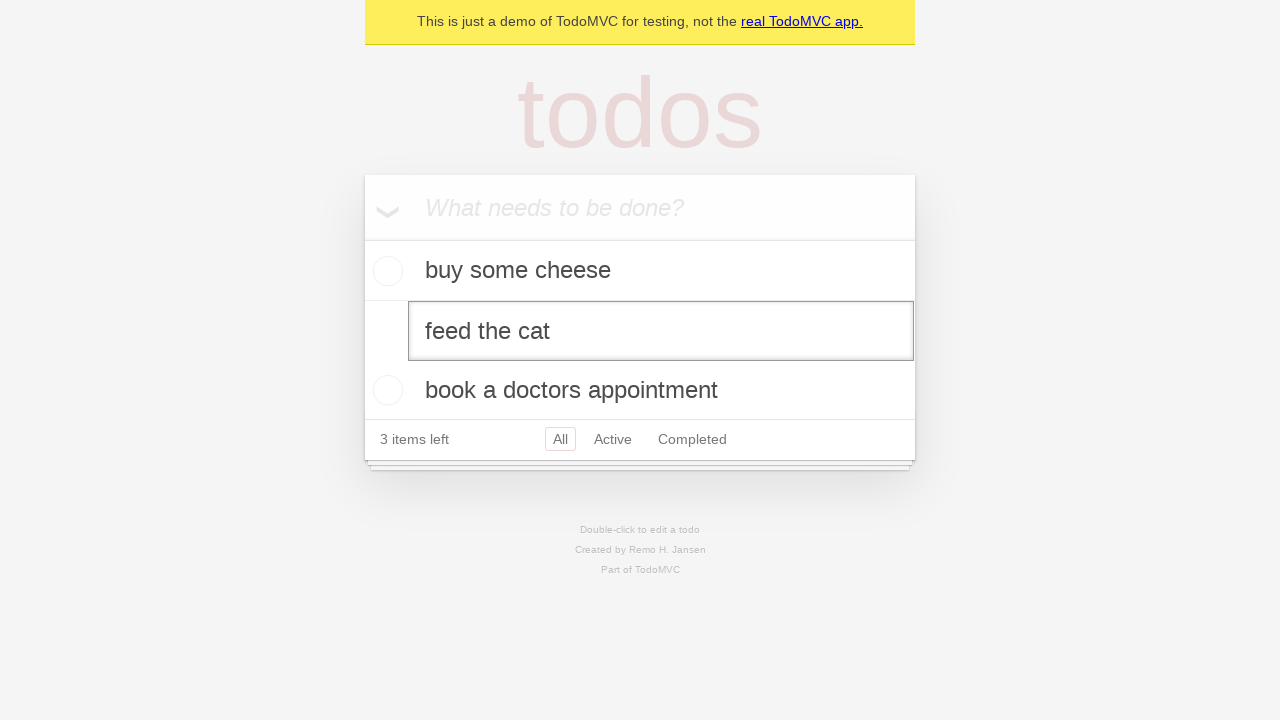

Cleared the text in the edit field on internal:testid=[data-testid="todo-item"s] >> nth=1 >> internal:role=textbox[nam
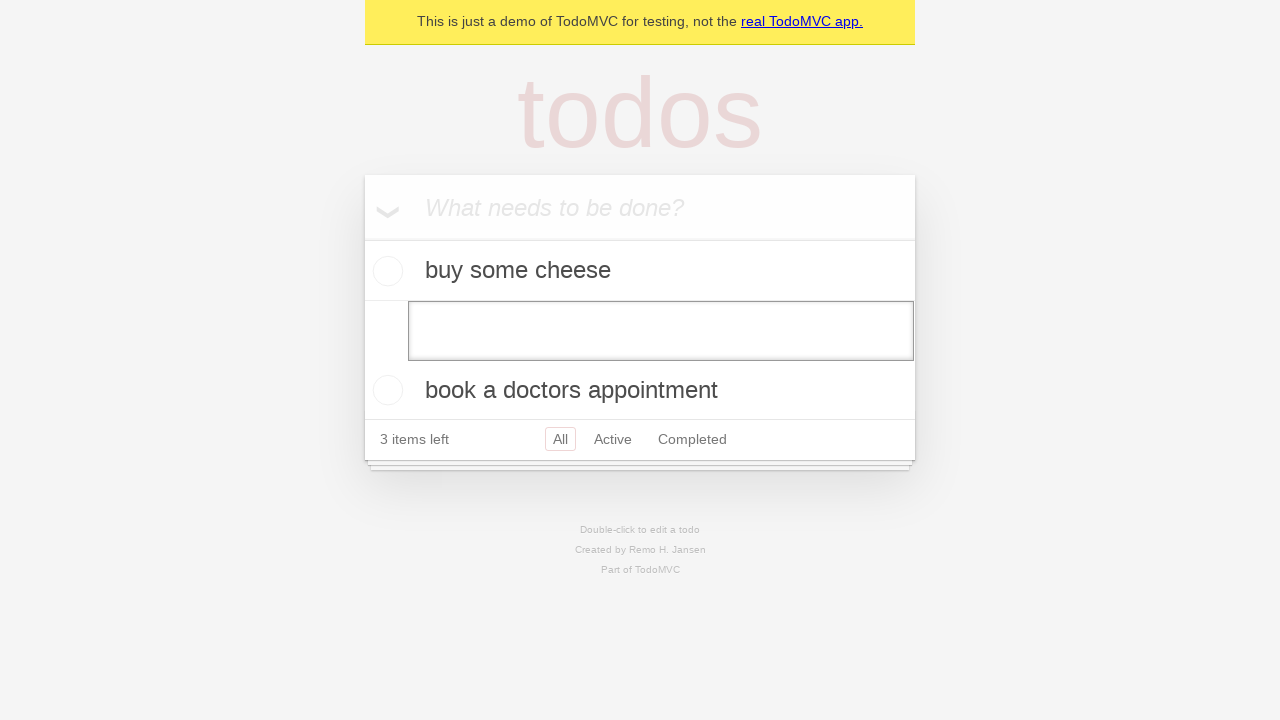

Pressed Enter to confirm empty text, removing the todo item on internal:testid=[data-testid="todo-item"s] >> nth=1 >> internal:role=textbox[nam
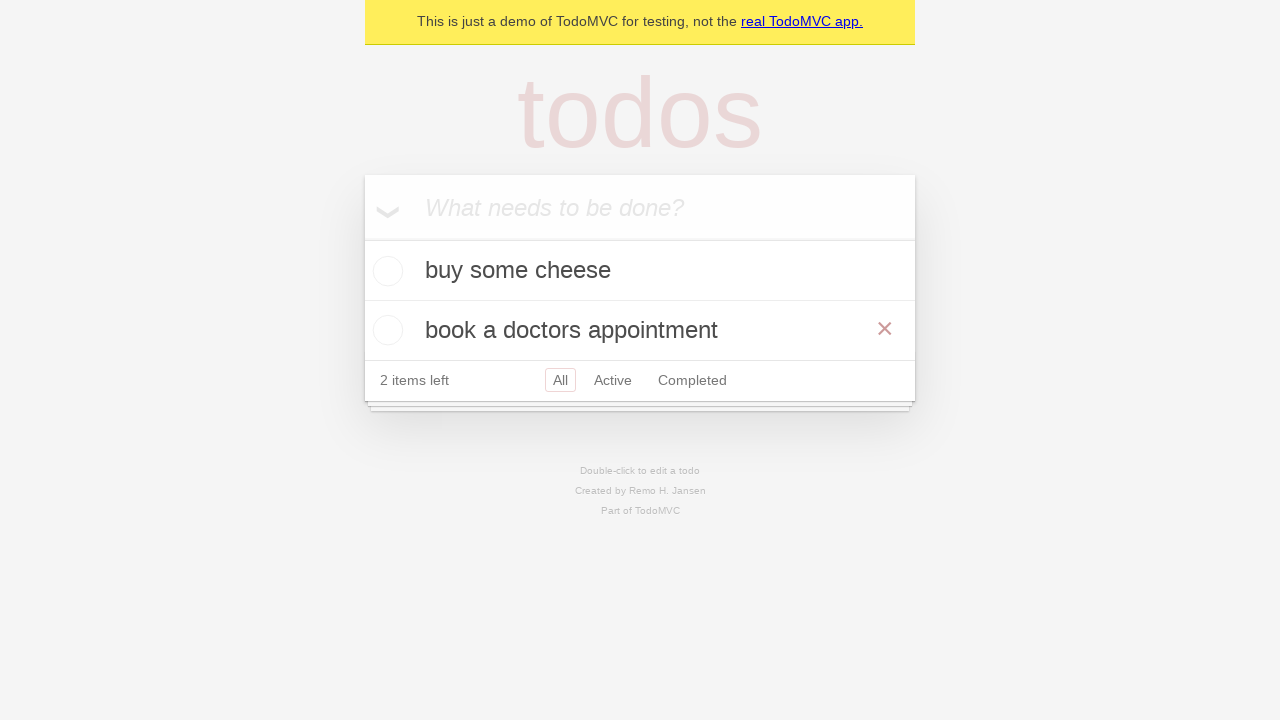

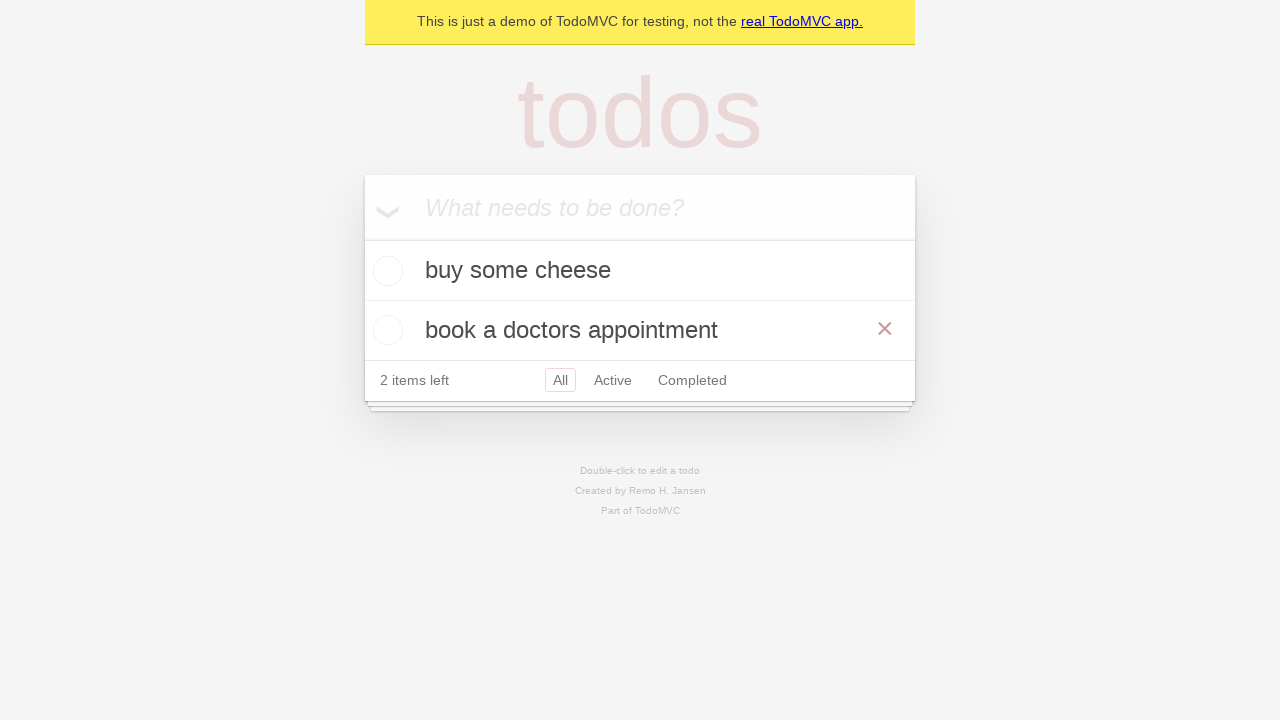